Tests the Target website by navigating to the homepage and entering a search query for "Toys" in the search field

Starting URL: https://www.target.com/

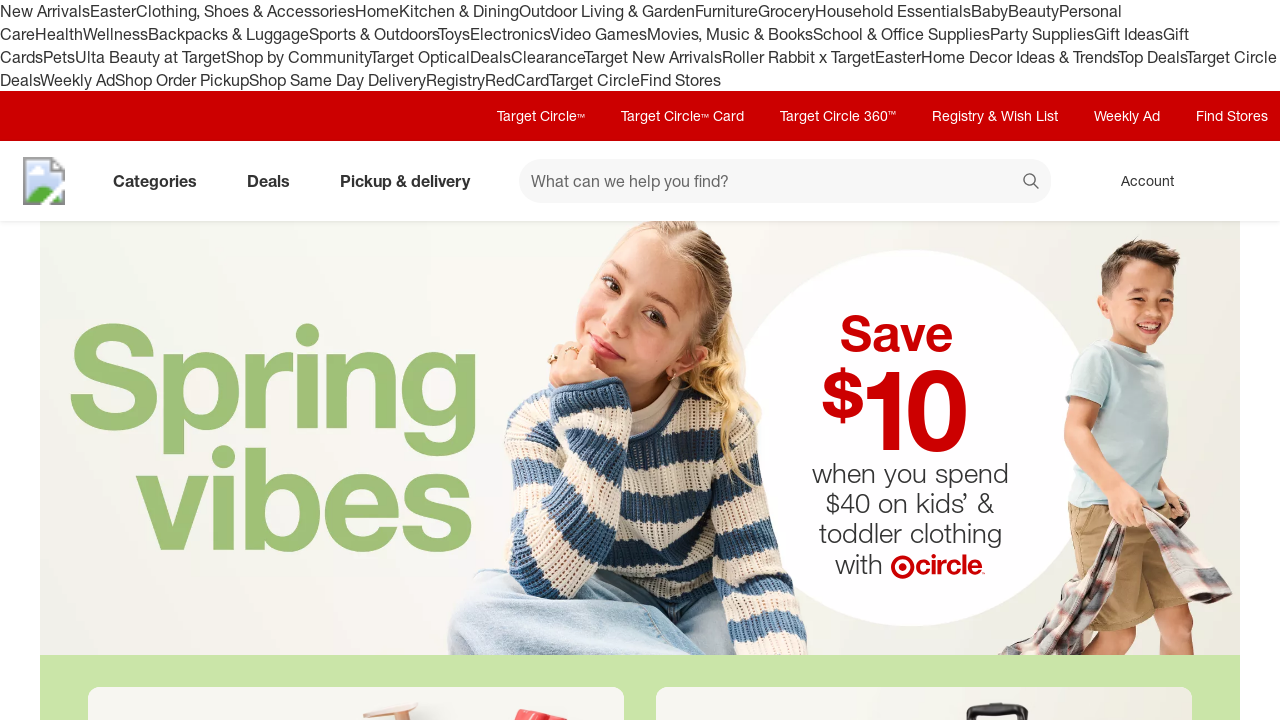

Filled search field with 'Toys' on #search
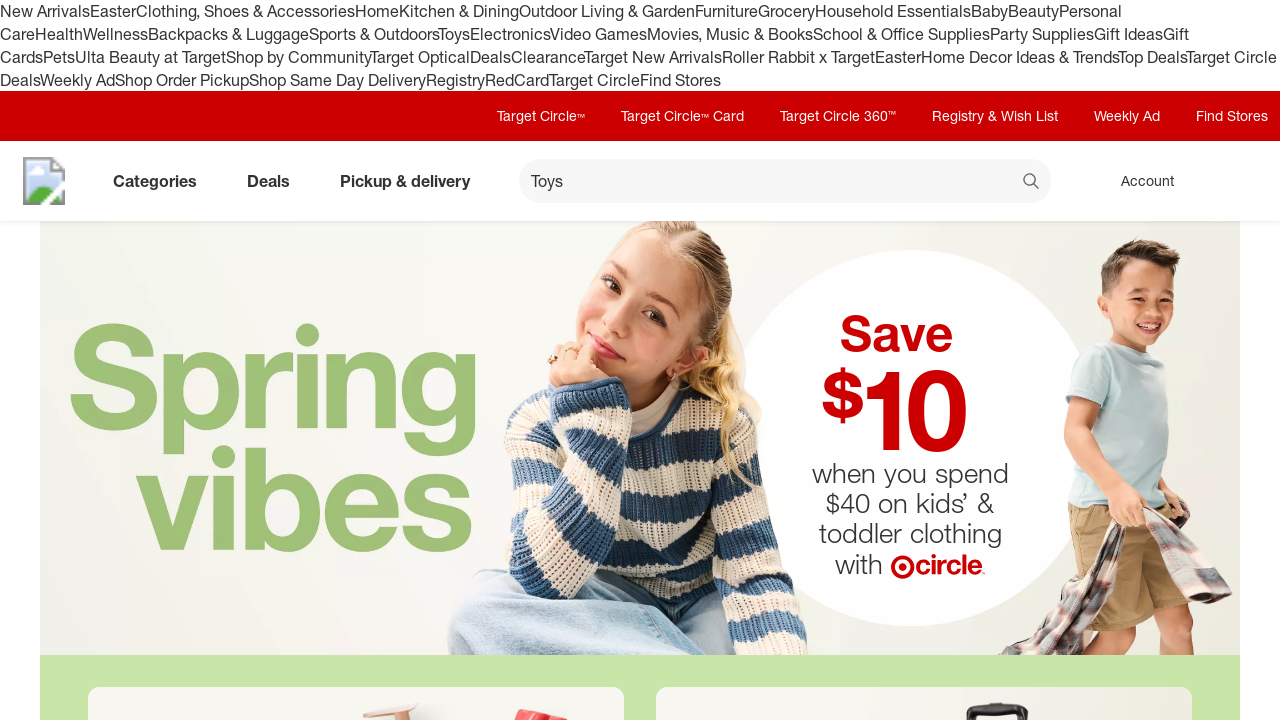

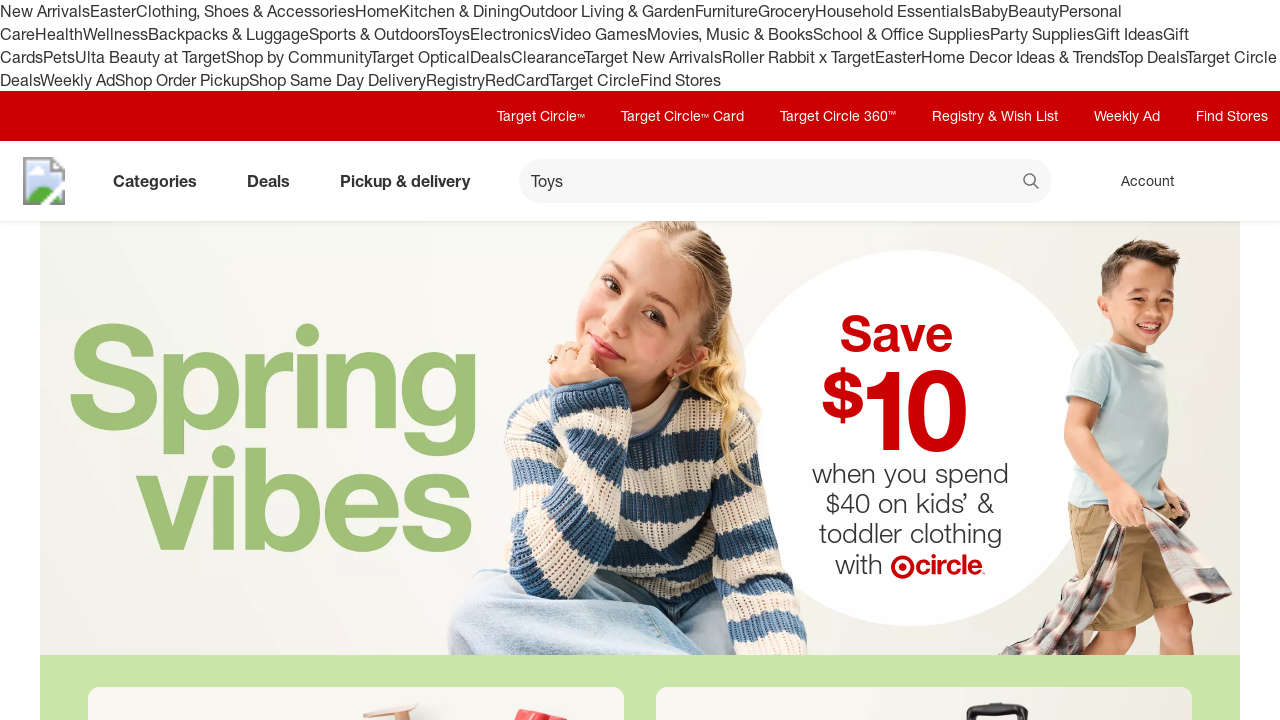